Tests an e-commerce shopping flow by searching for products containing "ber", adding them to cart, proceeding to checkout, applying a promo code, and verifying the discount is applied correctly along with total amount calculations.

Starting URL: https://rahulshettyacademy.com/seleniumPractise/

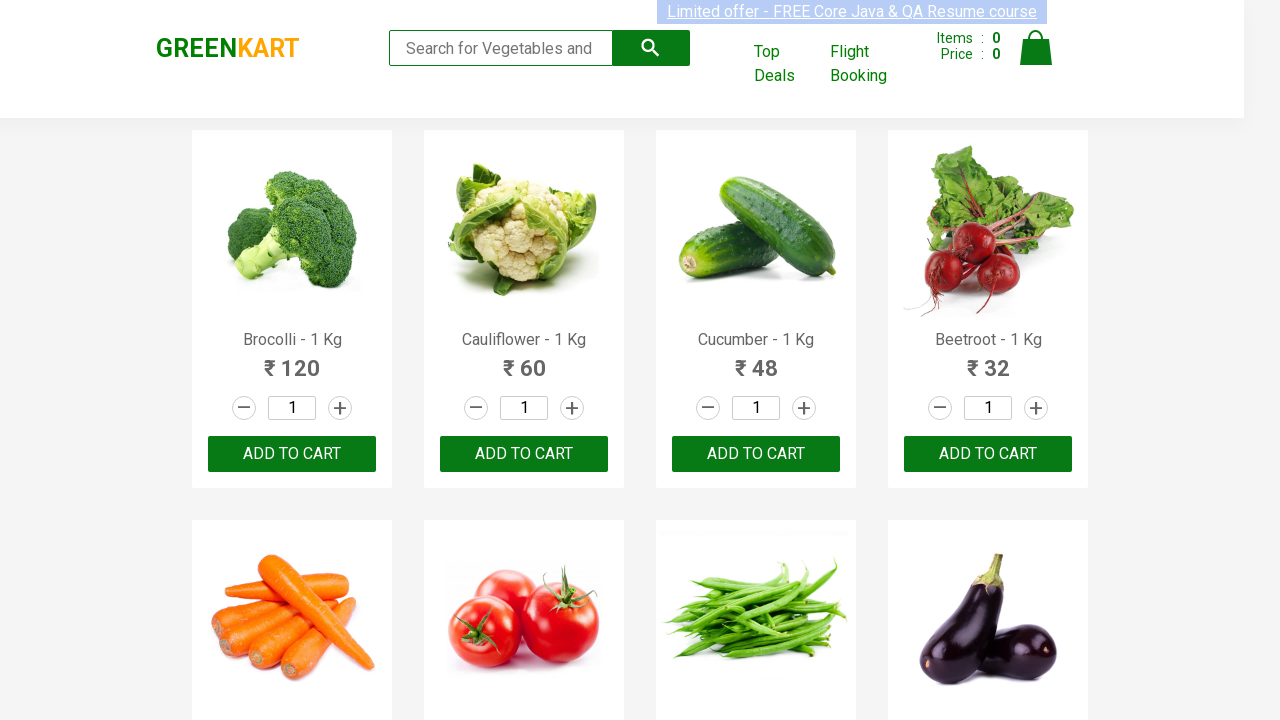

Filled search field with 'ber' on .search-keyword
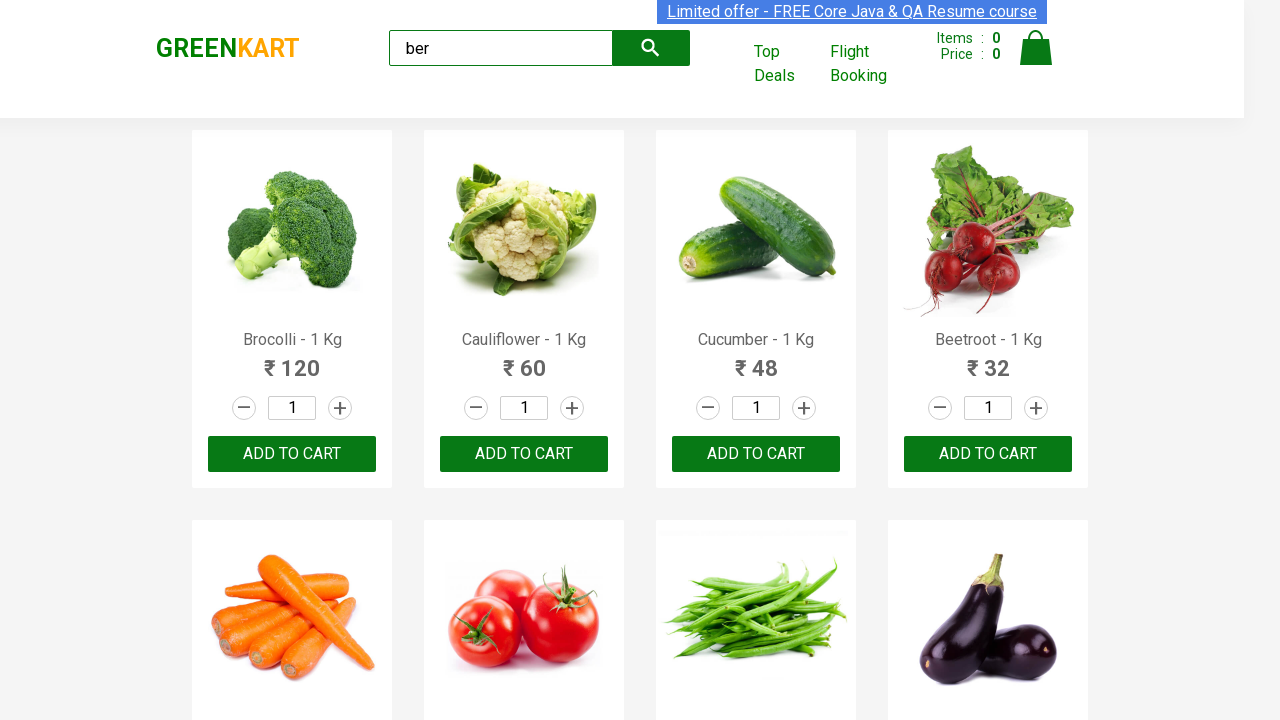

Waited for search results to load
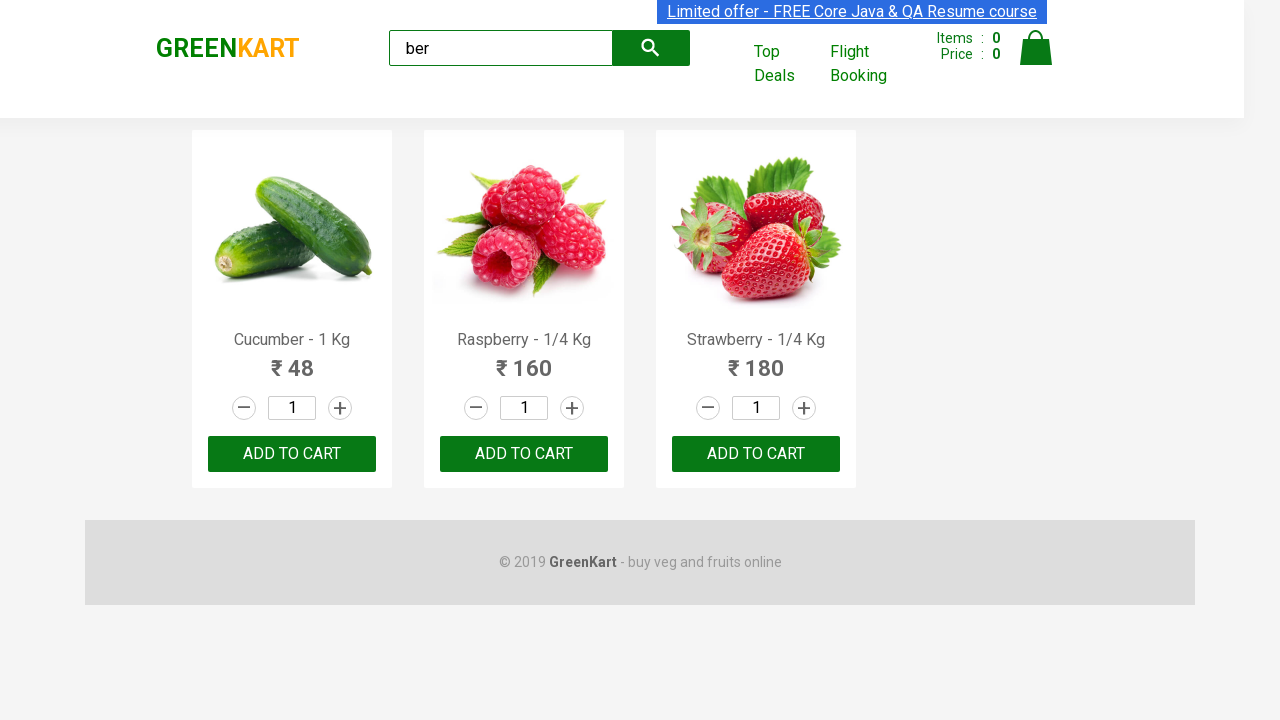

Located all 'Add to Cart' buttons for products containing 'ber'
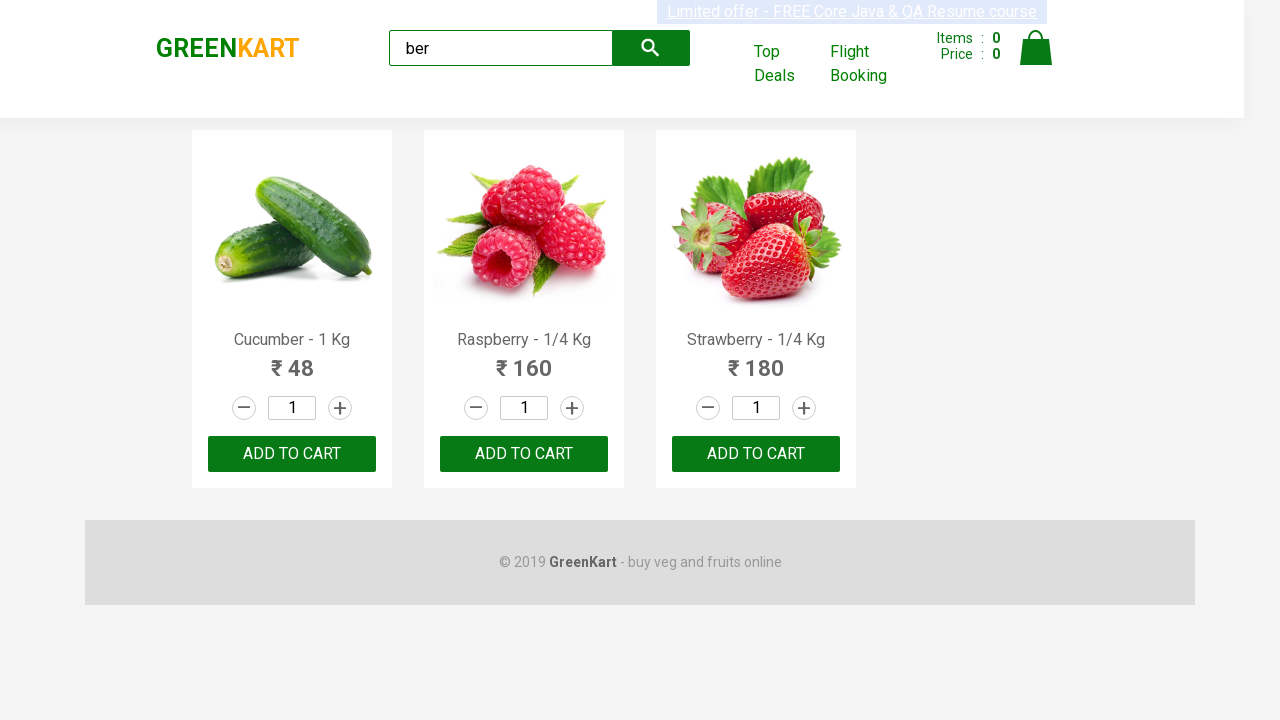

Clicked 'Add to Cart' button for a product at (292, 454) on xpath=//div[@class = 'product-action']/button >> nth=0
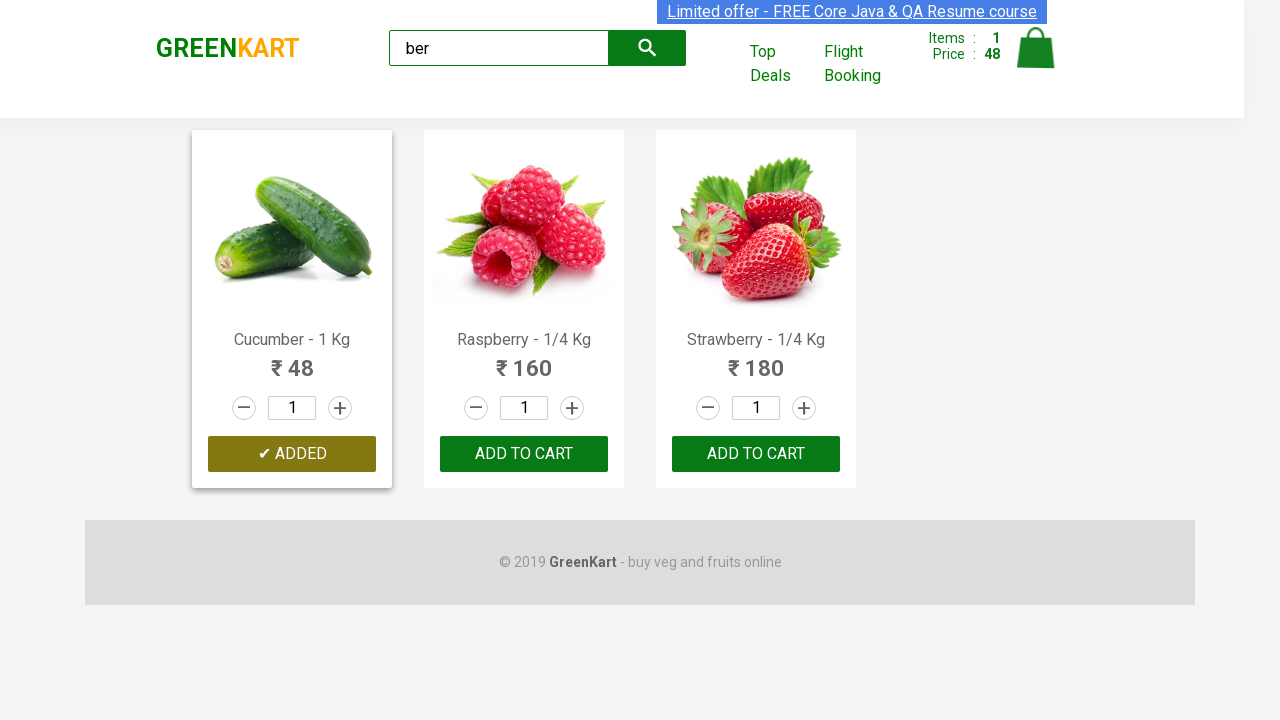

Clicked 'Add to Cart' button for a product at (524, 454) on xpath=//div[@class = 'product-action']/button >> nth=1
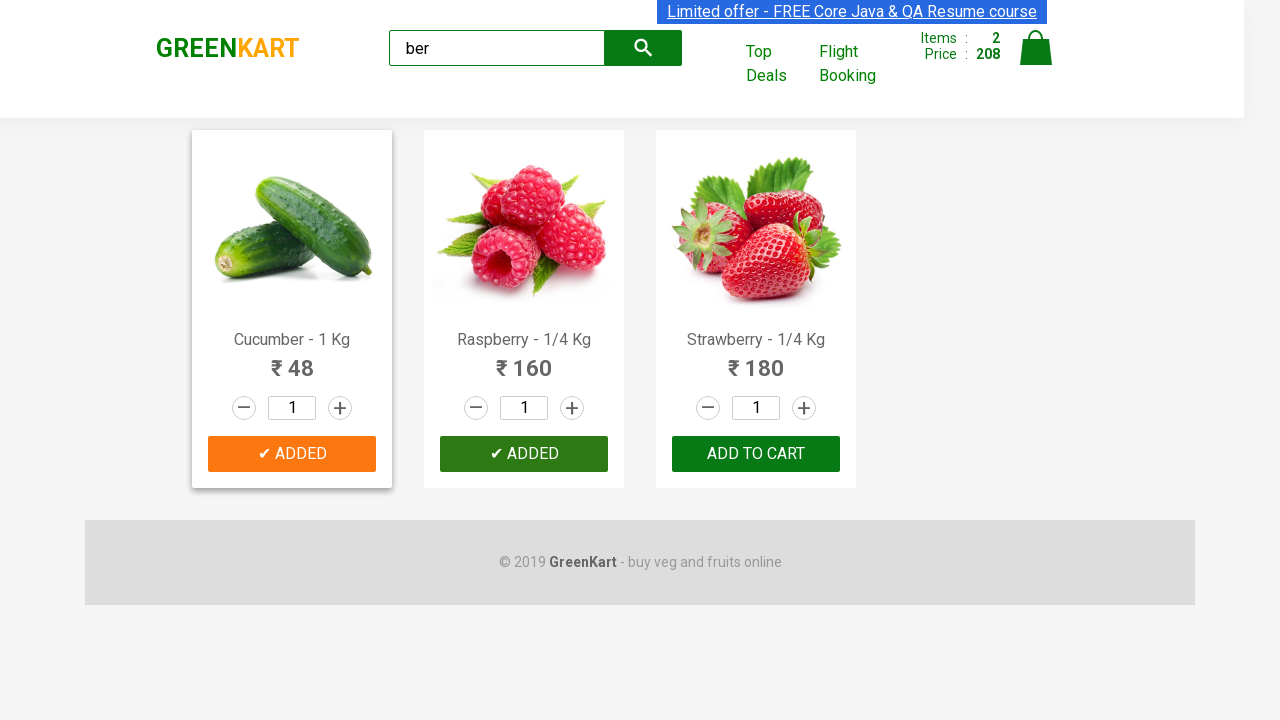

Clicked 'Add to Cart' button for a product at (756, 454) on xpath=//div[@class = 'product-action']/button >> nth=2
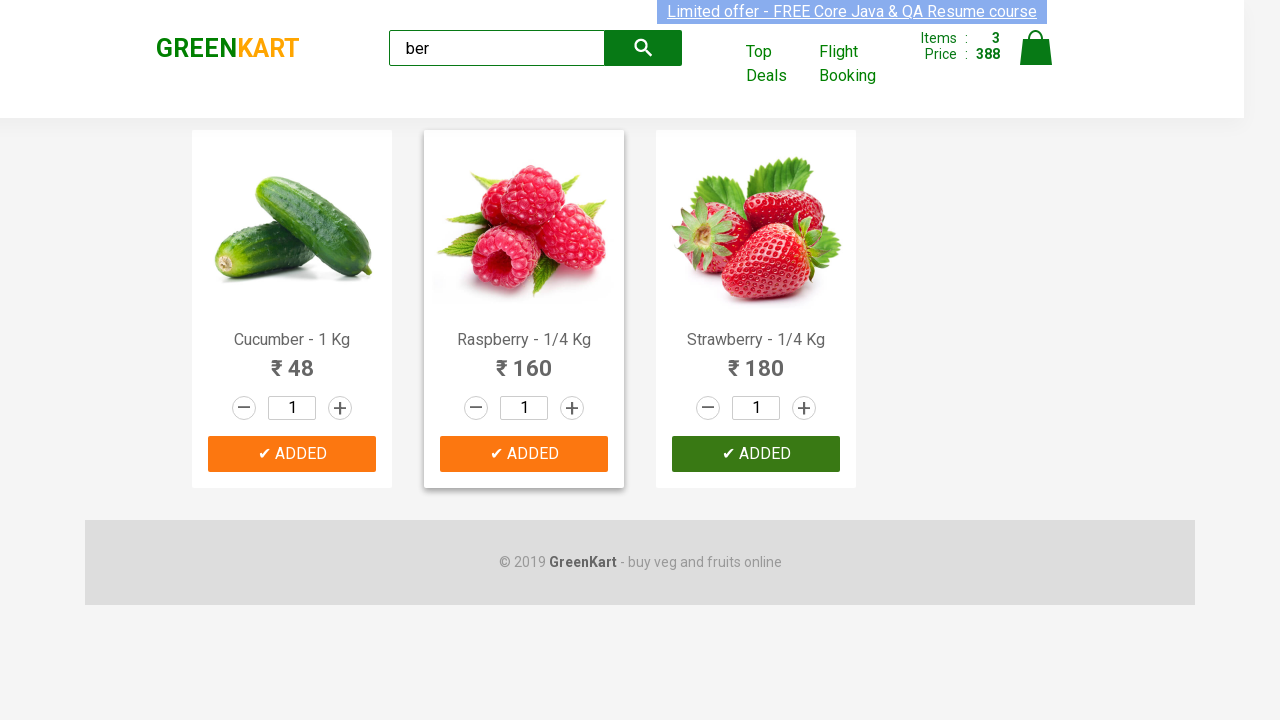

Cart icon appeared on the page
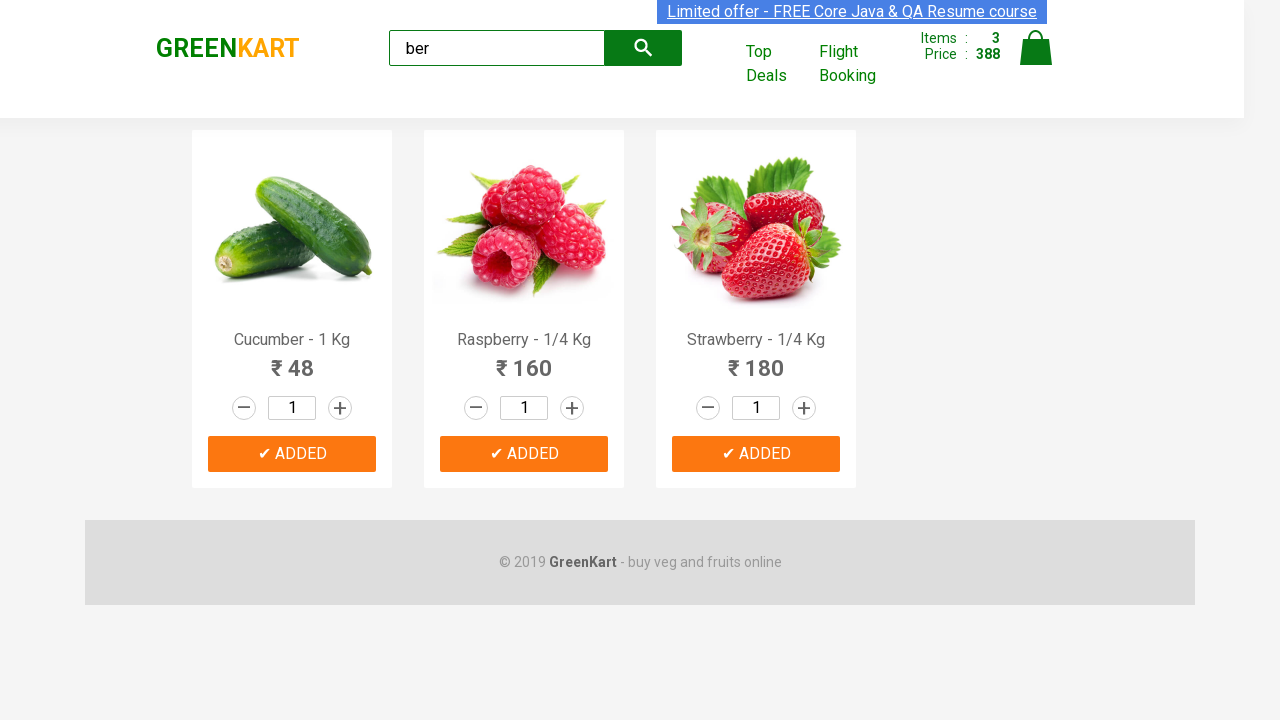

Clicked on cart icon to view shopping cart at (1036, 48) on xpath=//a[@class = 'cart-icon']/img
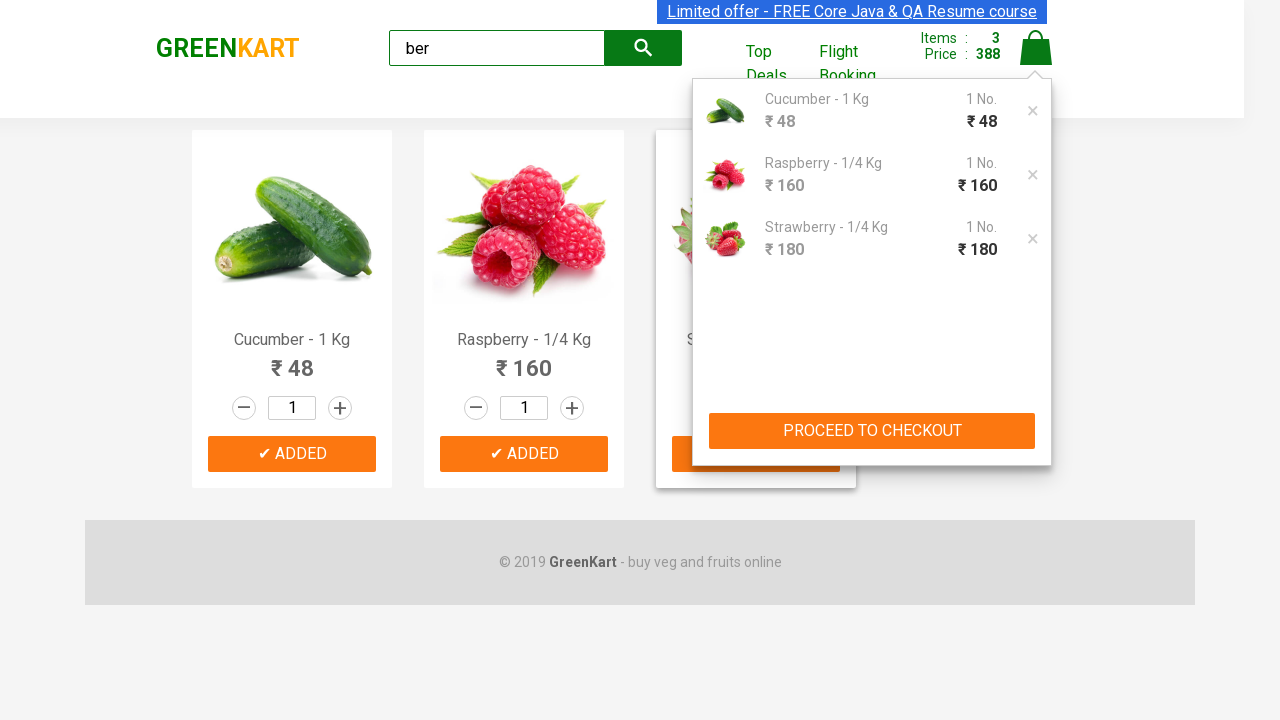

Clicked 'Proceed to Checkout' button at (872, 431) on xpath=//div[@class = 'action-block']/button
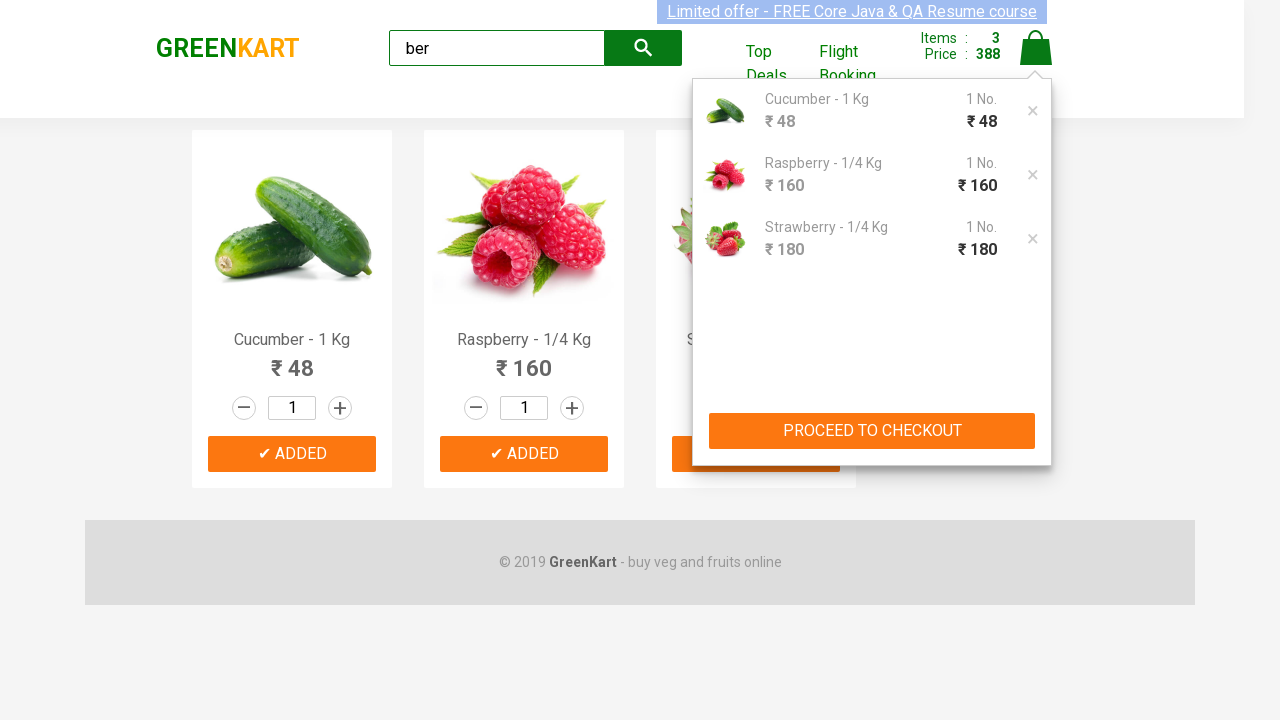

Promo code input field appeared on checkout page
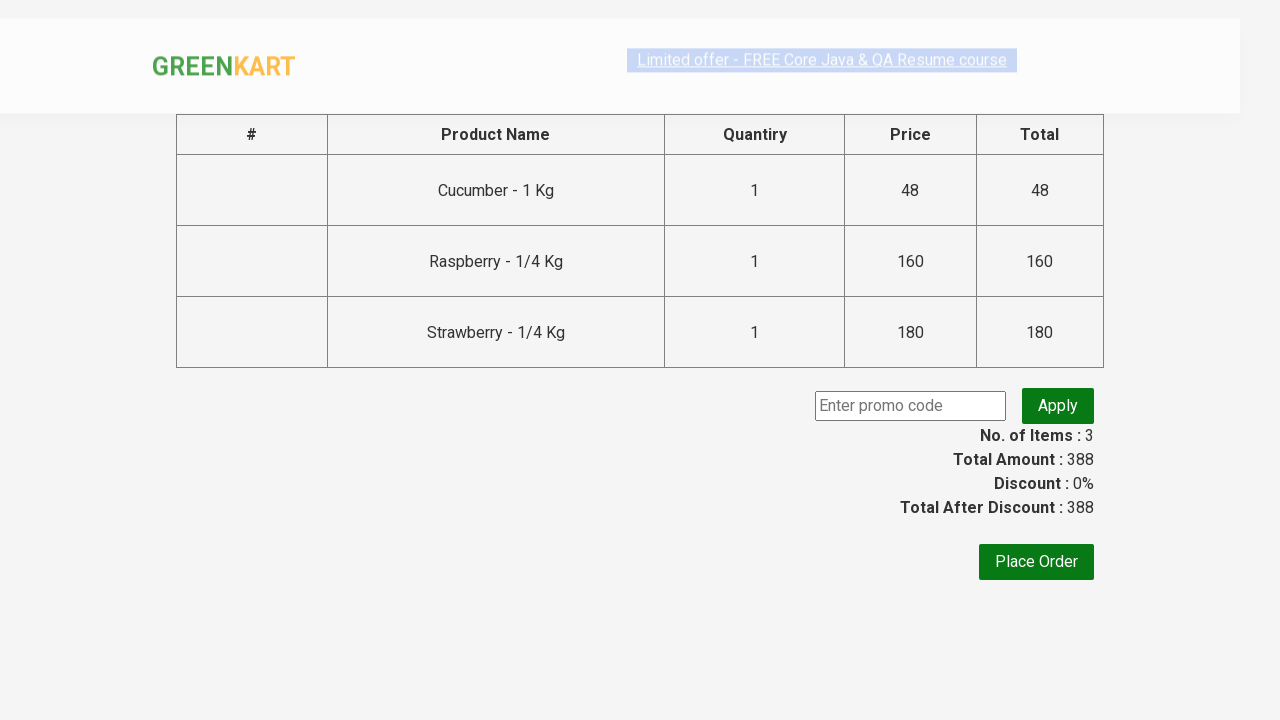

Entered promo code 'rahulshettyacademy' on .promoCode
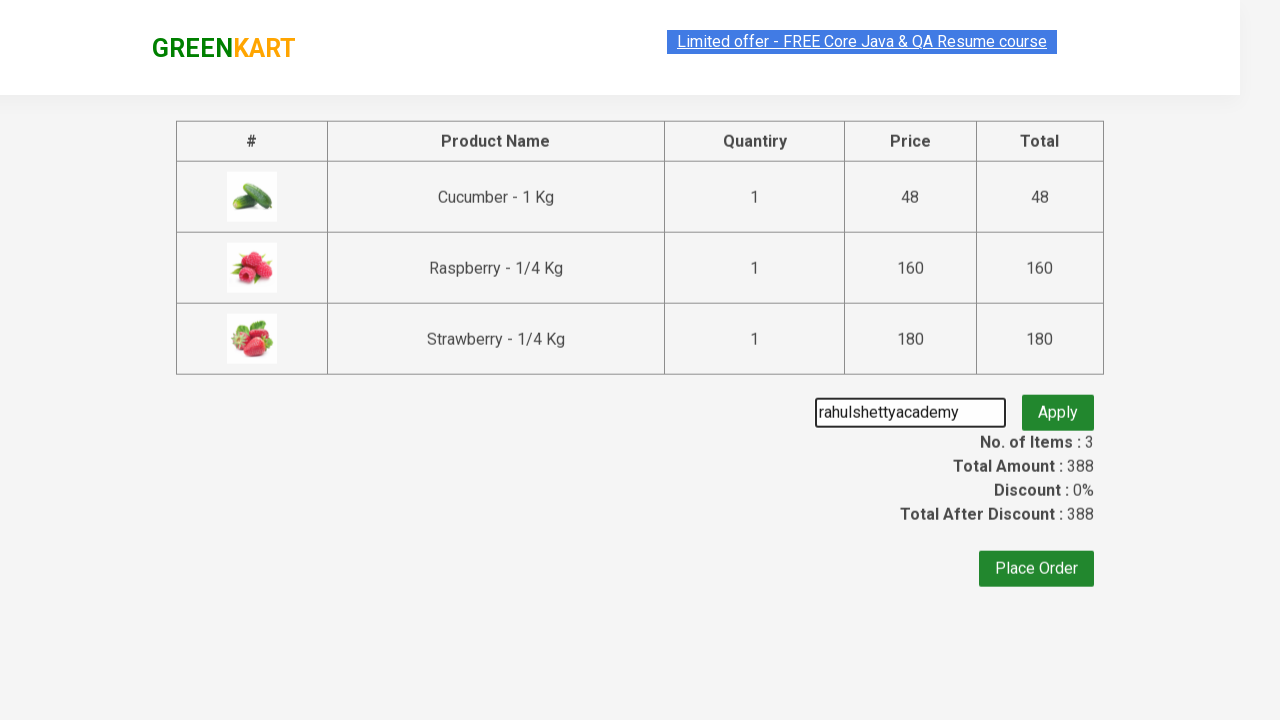

Clicked 'Apply' button to apply promo code at (1058, 406) on .promoBtn
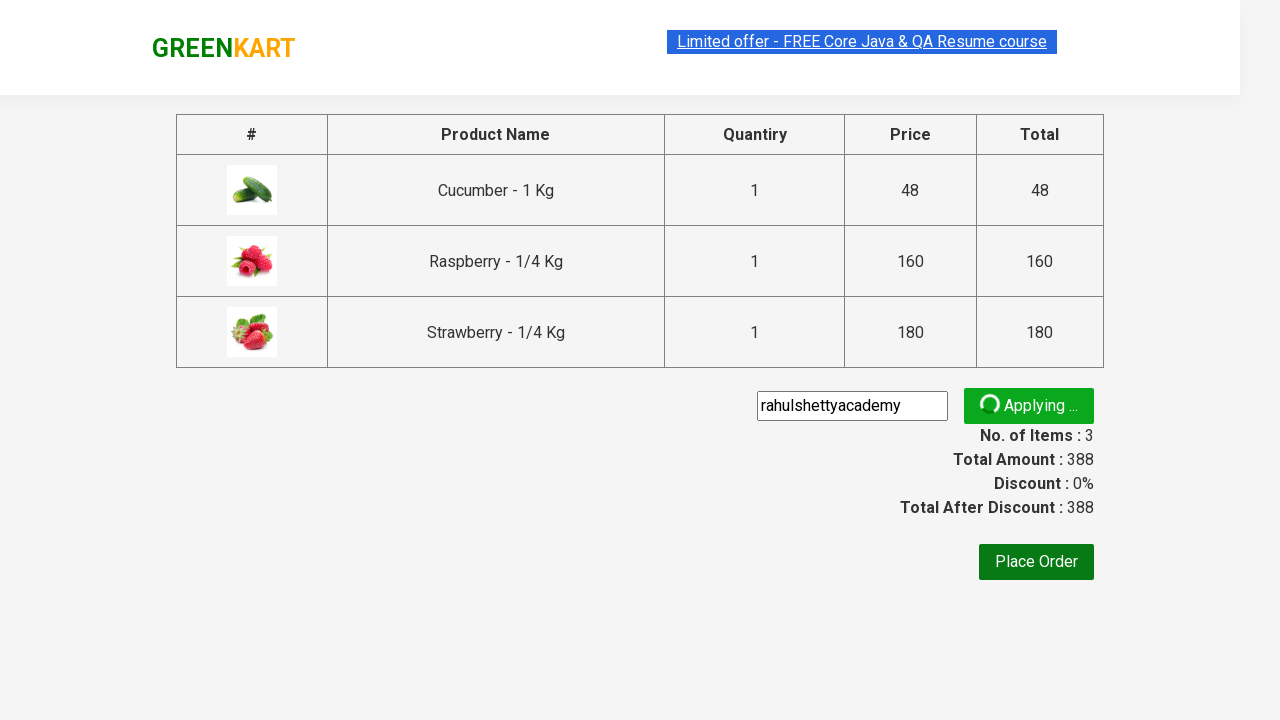

Promo code discount was applied successfully - verified discount information appeared
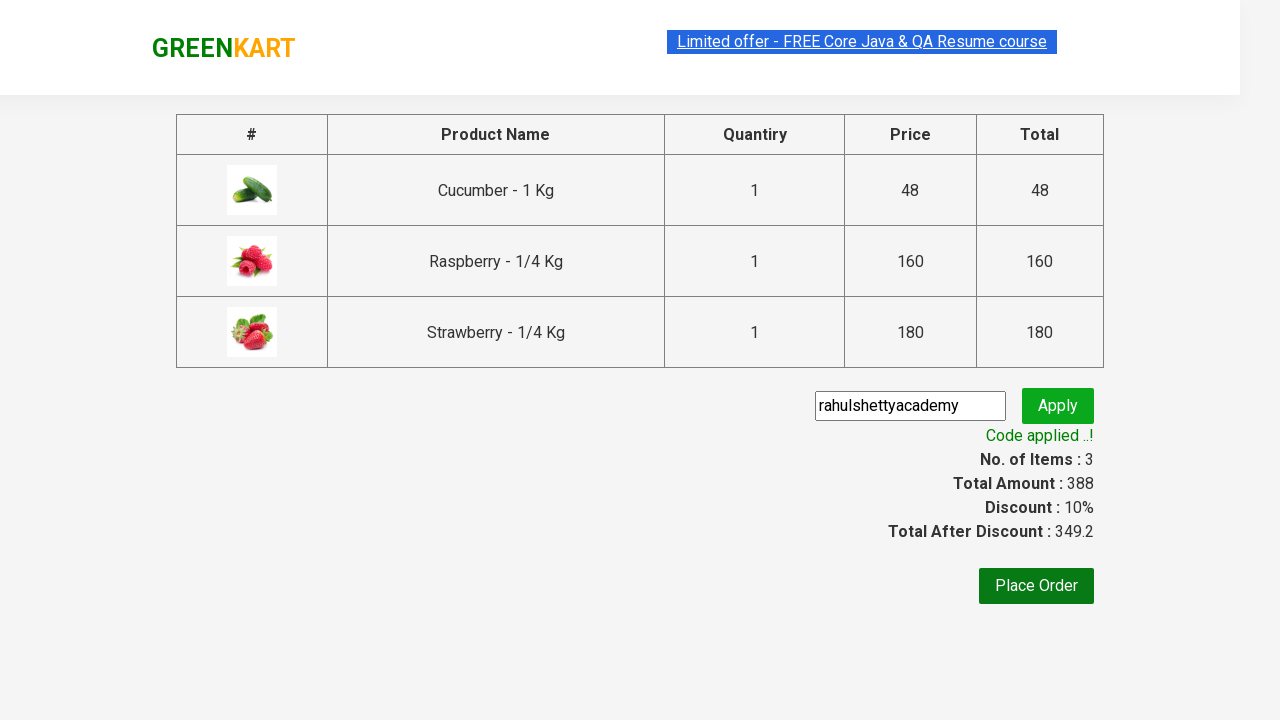

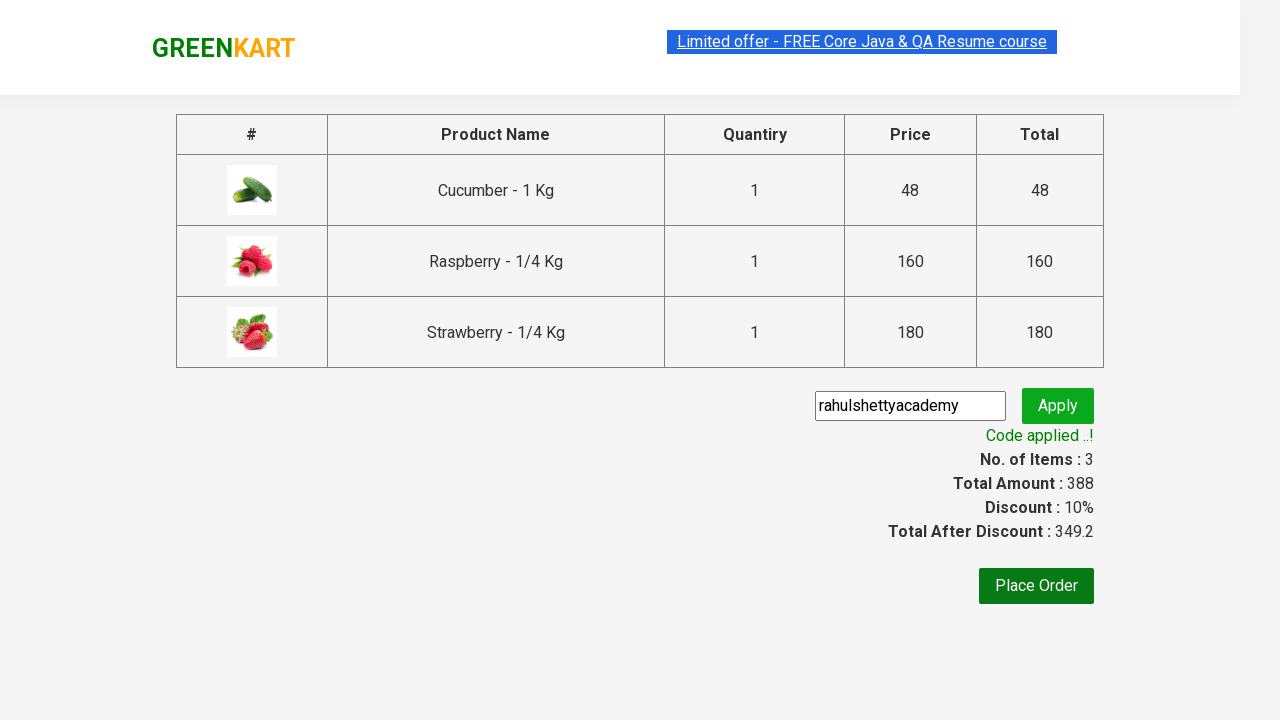